Tests the datepicker functionality by entering a date value and submitting it with the Enter key

Starting URL: https://formy-project.herokuapp.com/datepicker

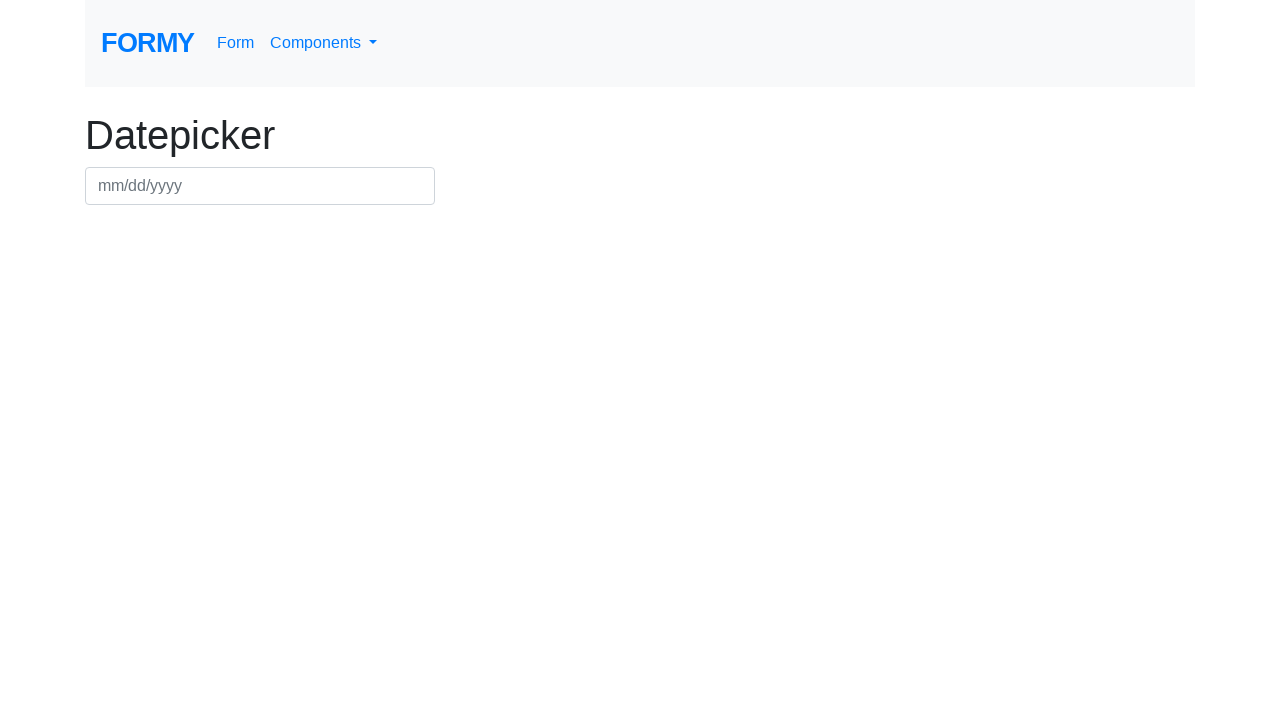

Filled datepicker field with date '07/15/2024' on #datepicker
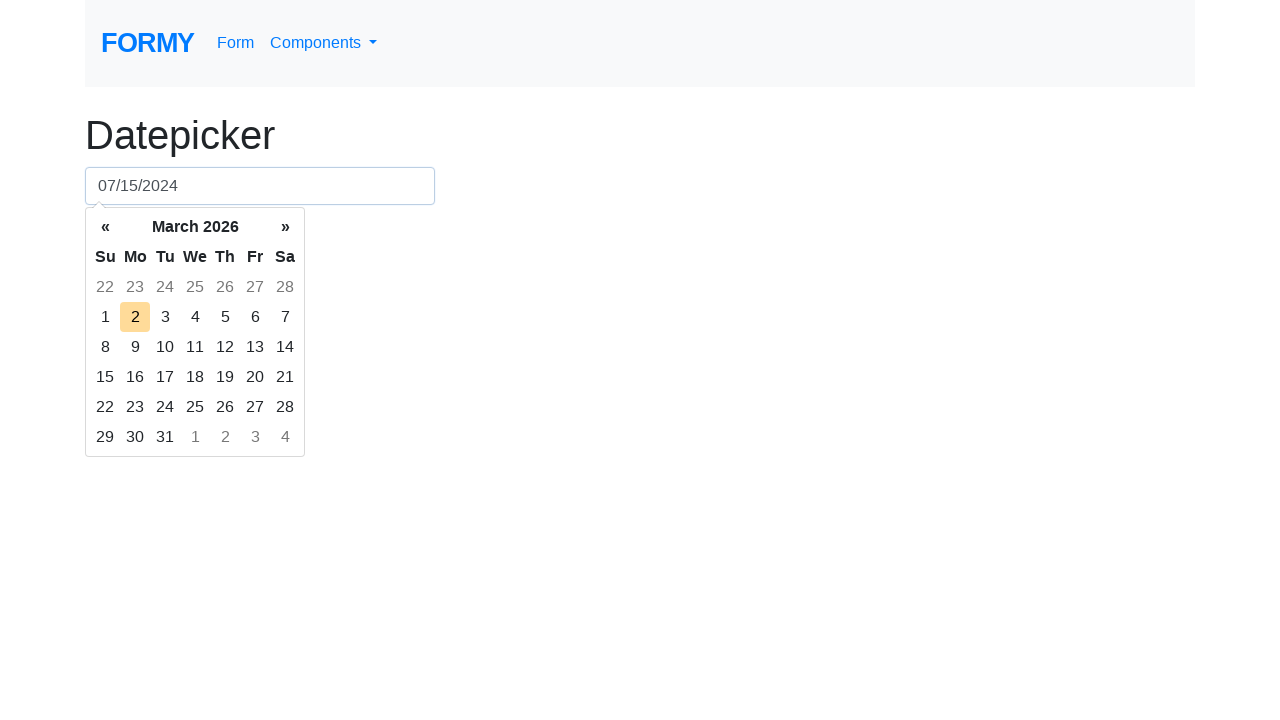

Pressed Enter key to submit datepicker selection on #datepicker
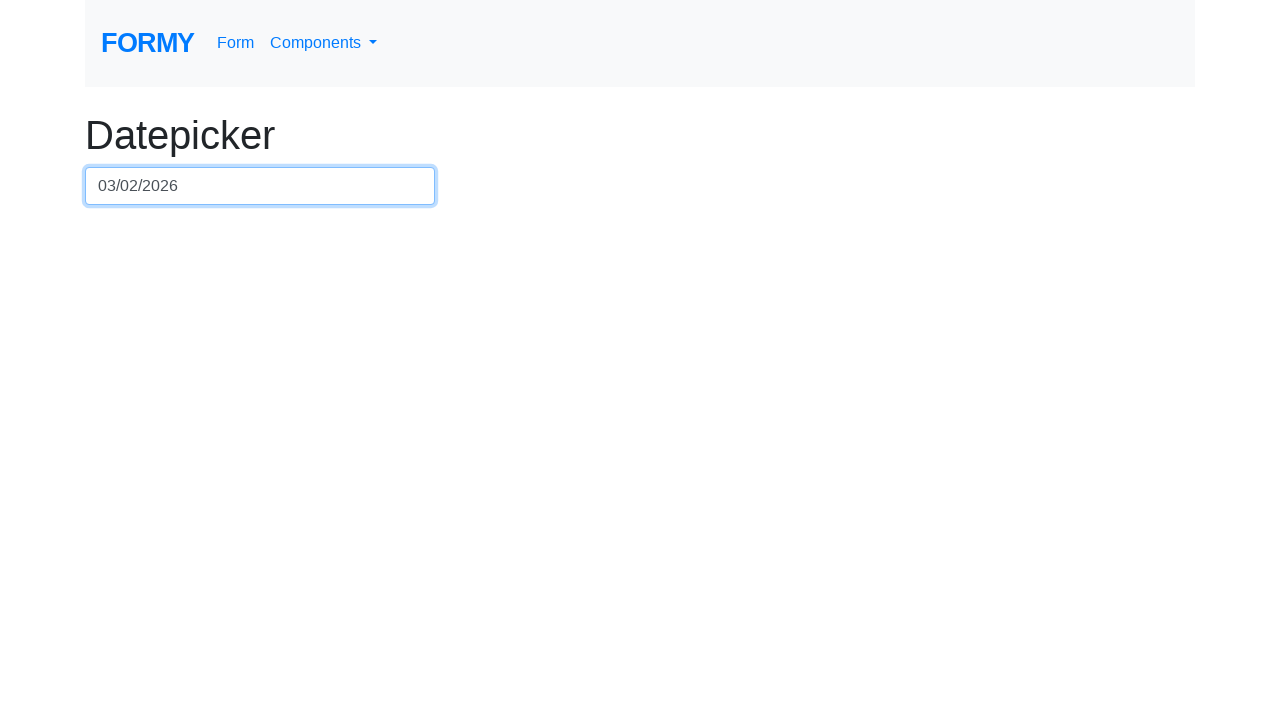

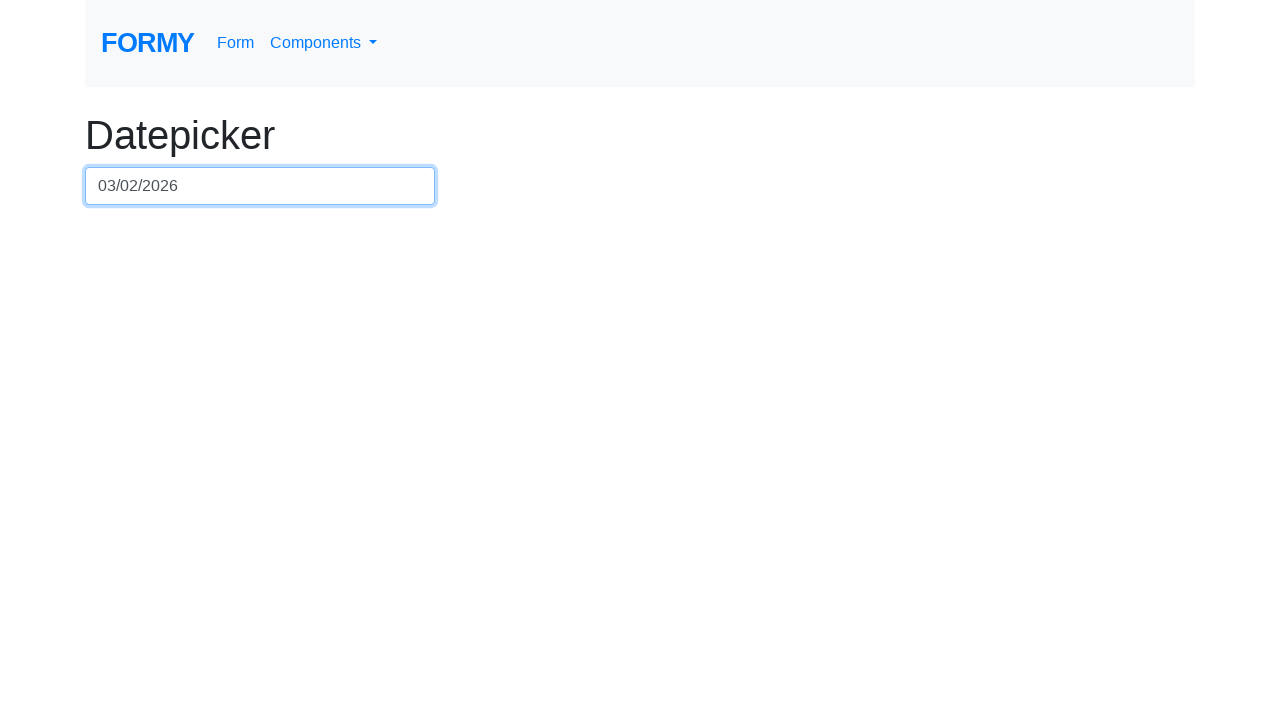